Submits an email address to the HPI Identity Leak Checker service to check if it has been compromised in data breaches

Starting URL: https://sec.hpi.de/ilc/?lang=de

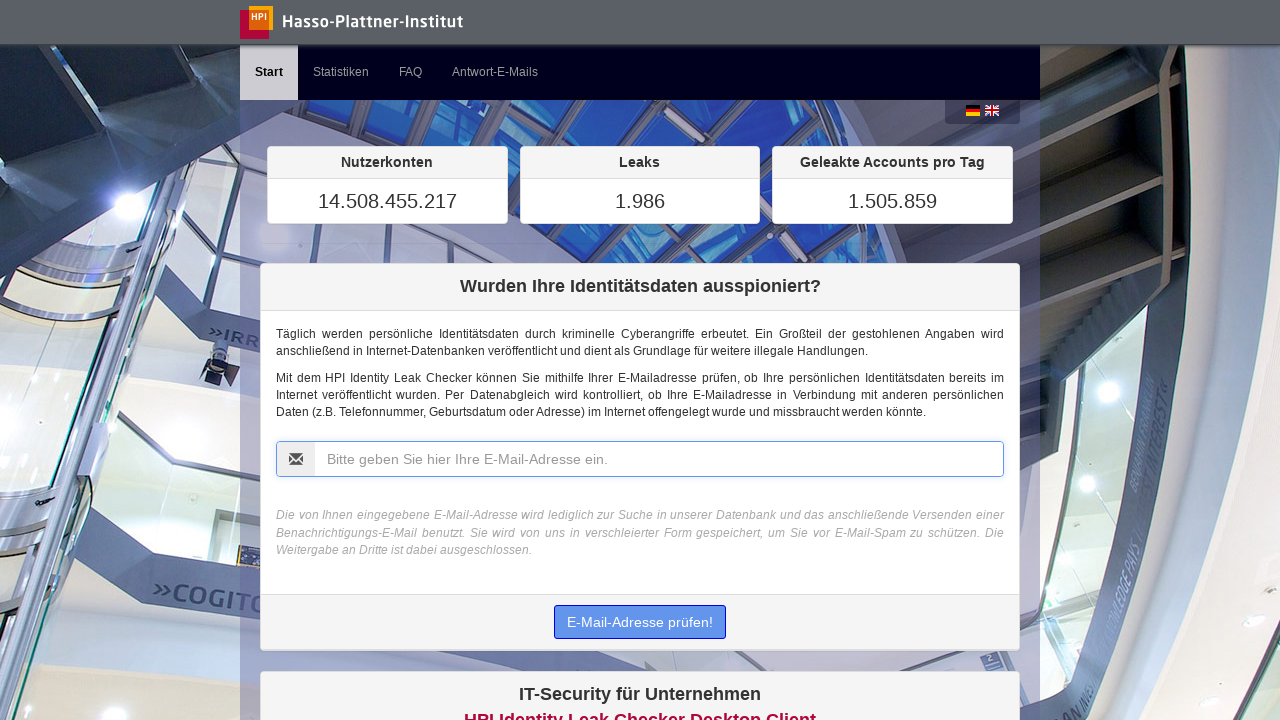

Filled email input field with 'testuser2024@example.com' on input[name='email']
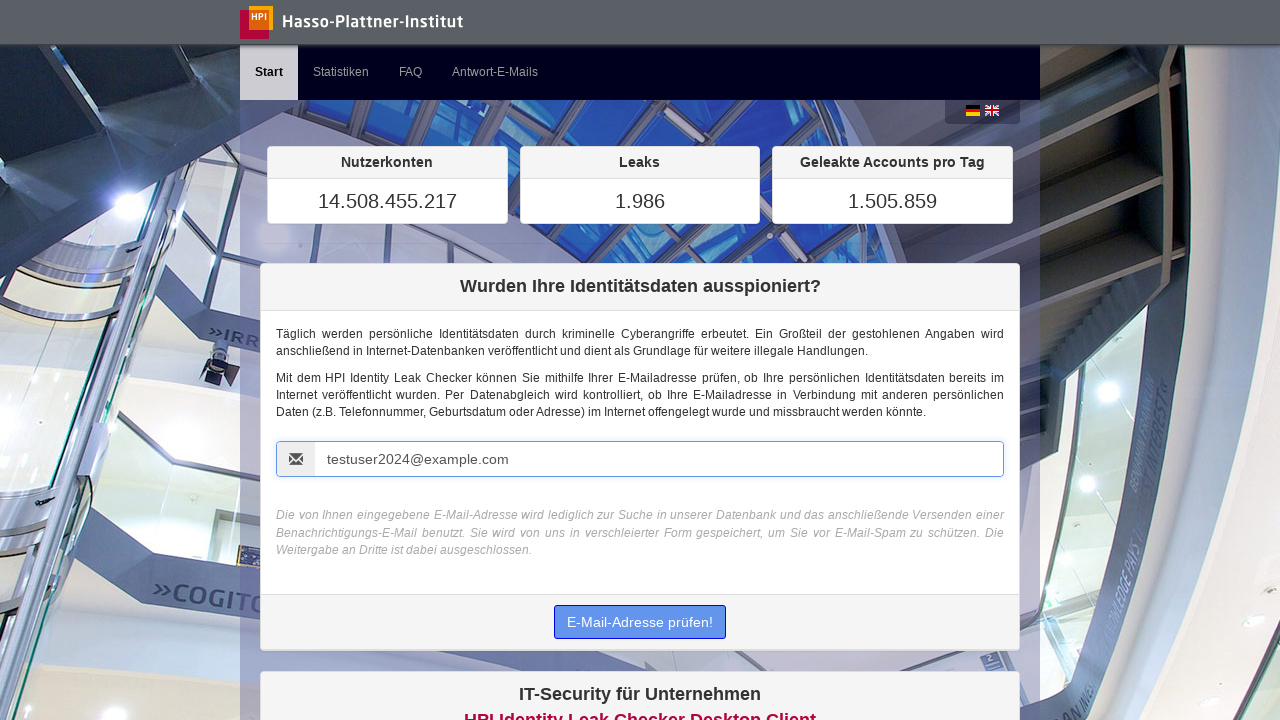

Pressed Enter to submit the form on input[name='email']
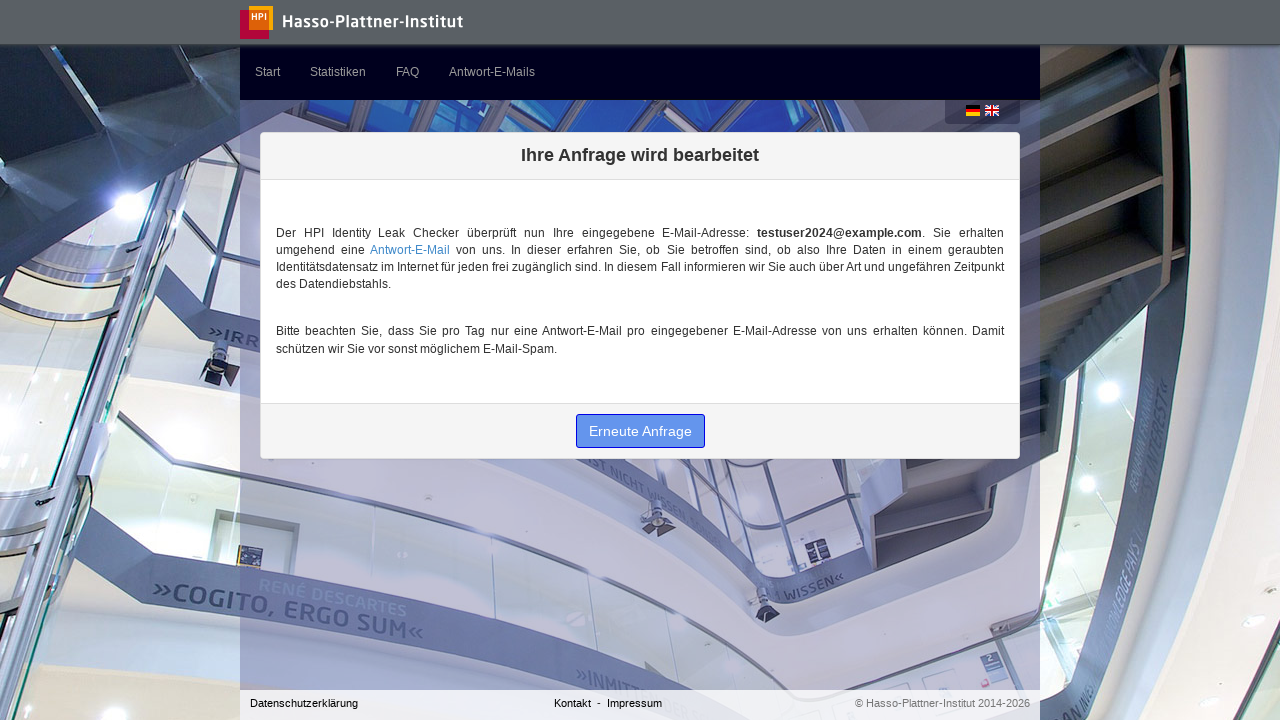

Waited 5 seconds for the HPI Identity Leak Checker to process the email and return results
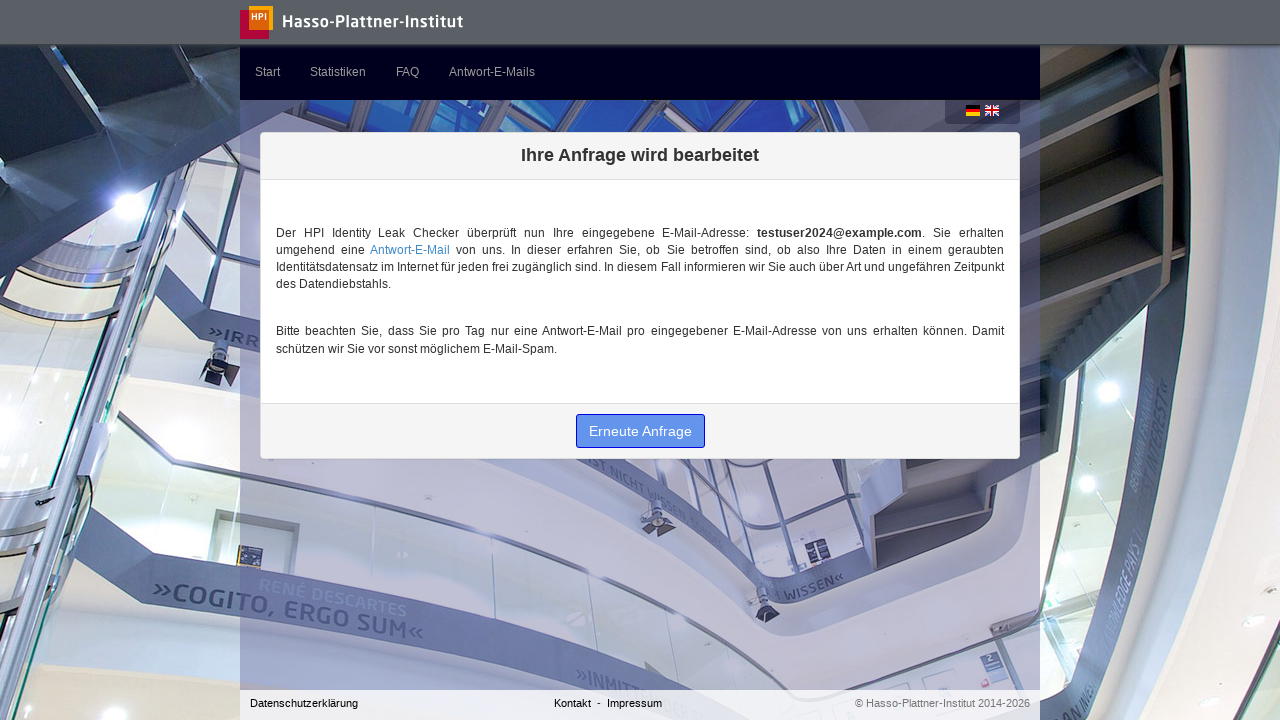

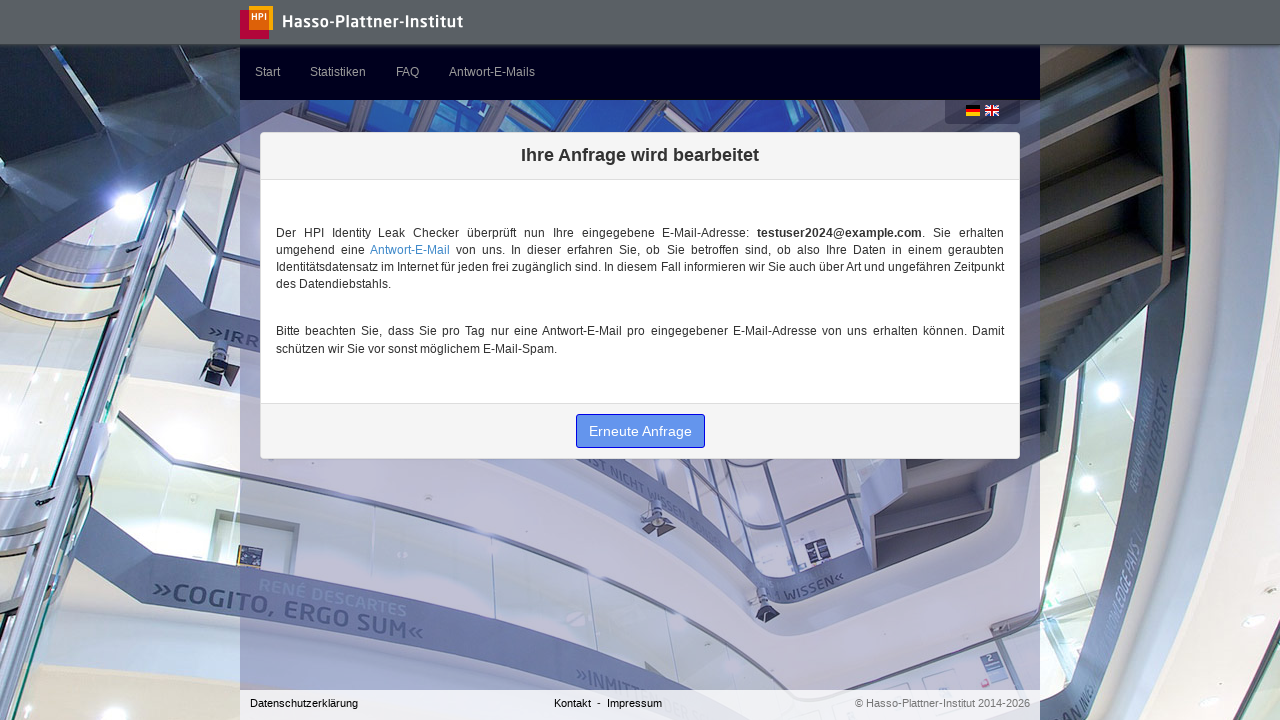